Tests explicit wait functionality by waiting for a price element to show '$100', then clicking a book button, calculating a mathematical answer based on a displayed value, and submitting the result.

Starting URL: http://suninjuly.github.io/explicit_wait2.html

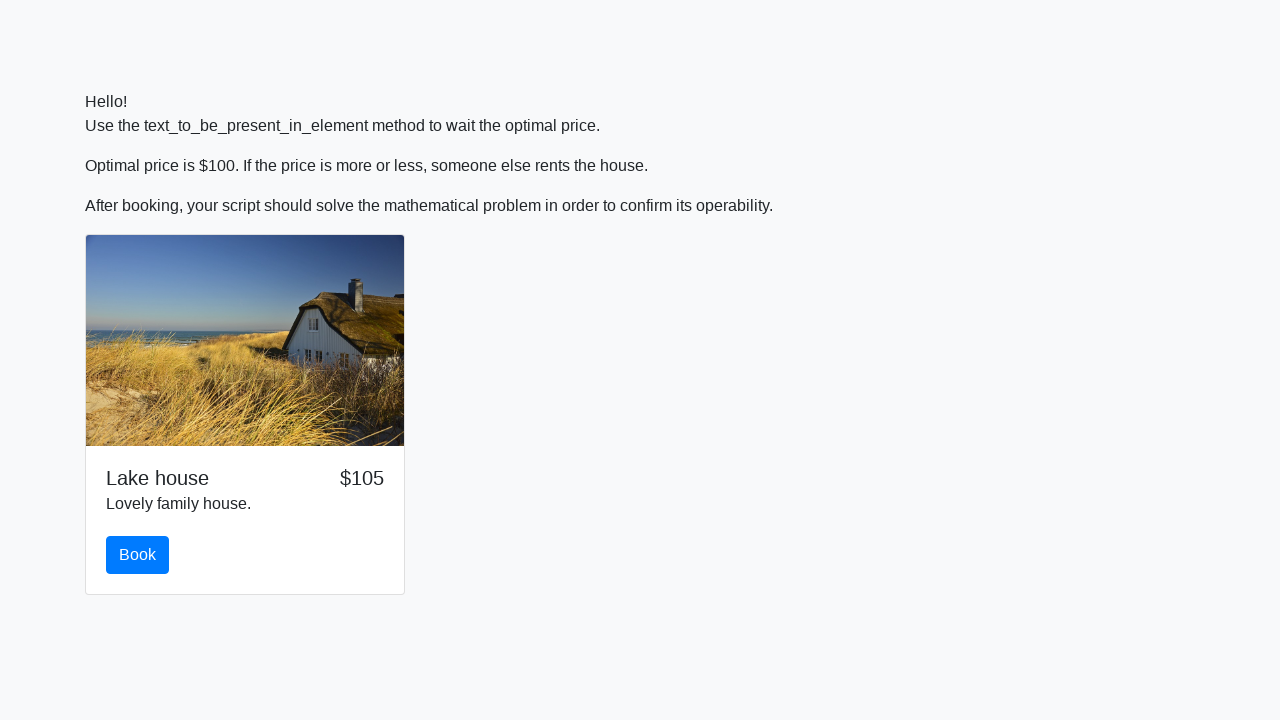

Waited for price element to display '$100'
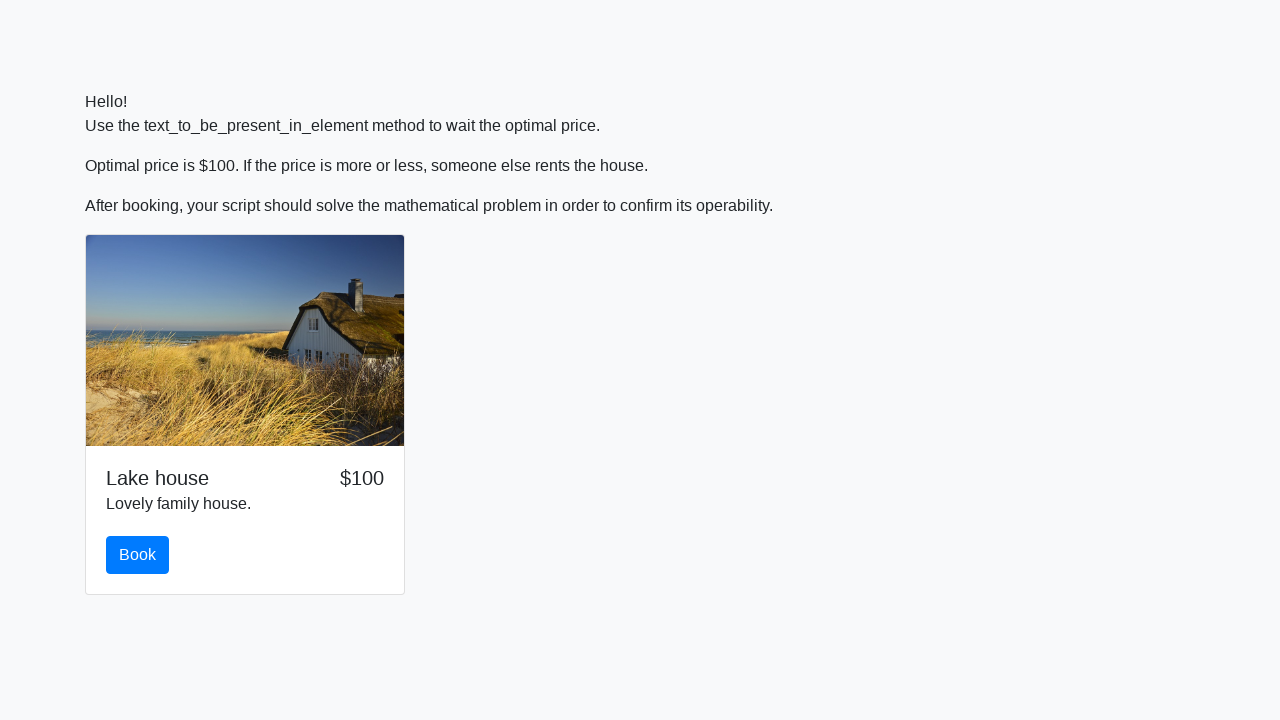

Clicked the book button at (138, 555) on #book
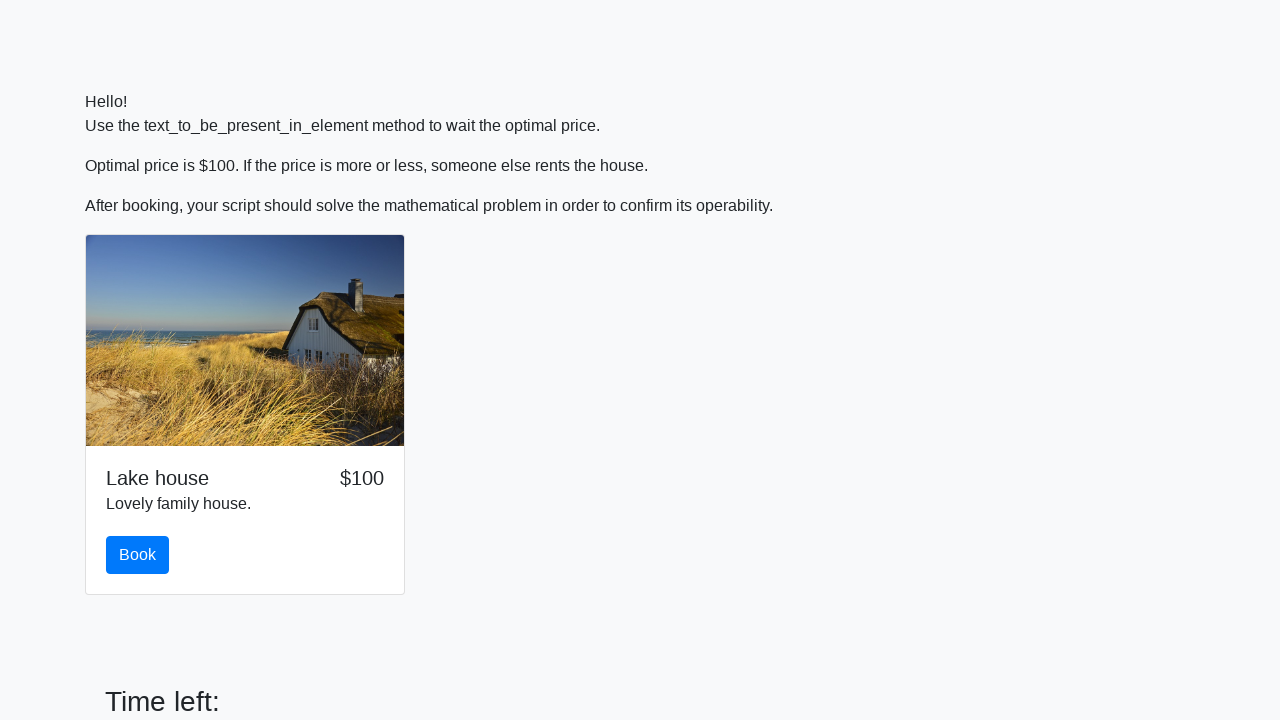

Retrieved the input value from #input_value element
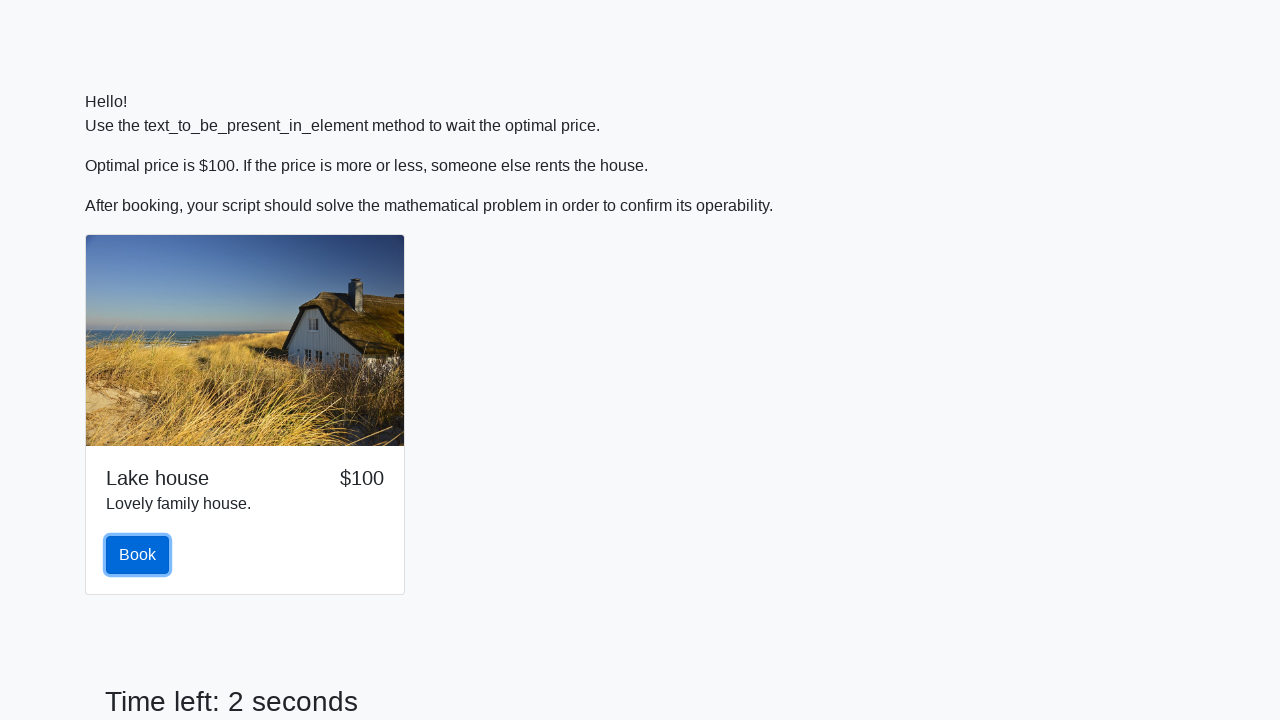

Calculated mathematical answer: log(abs(12*sin(813))) = 2.0116039375418646
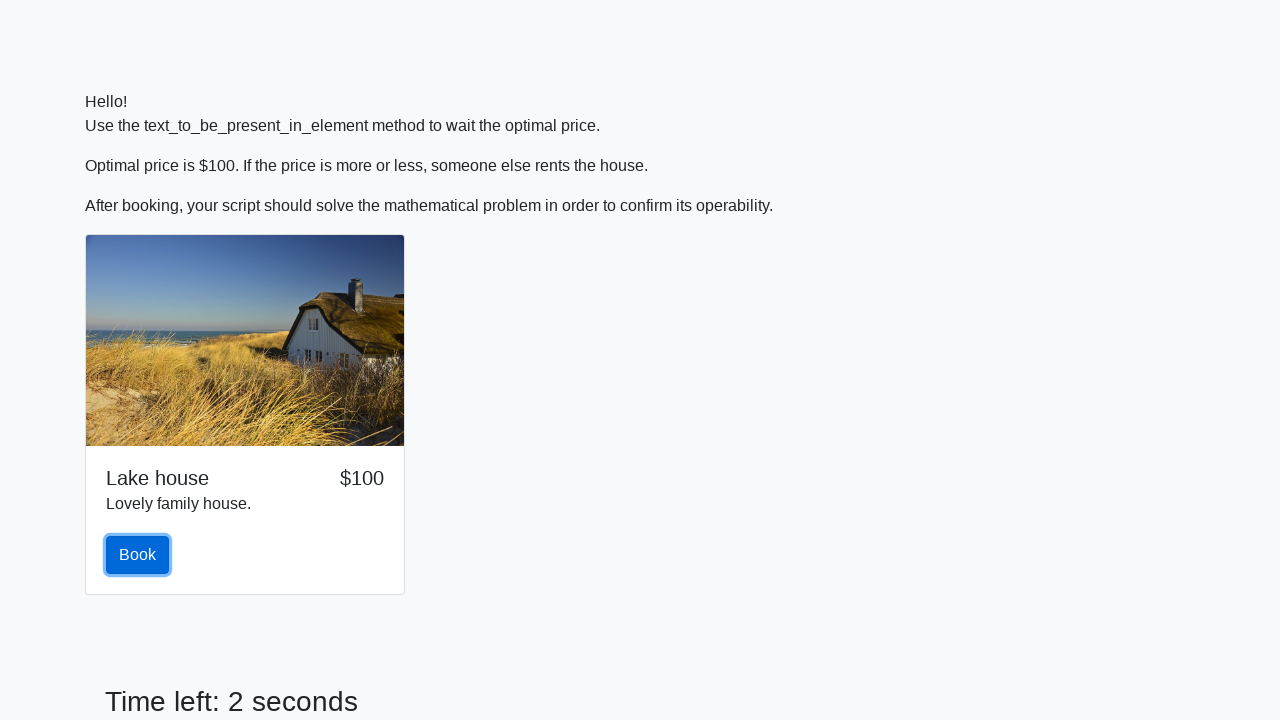

Filled answer field with calculated value: 2.0116039375418646 on #answer
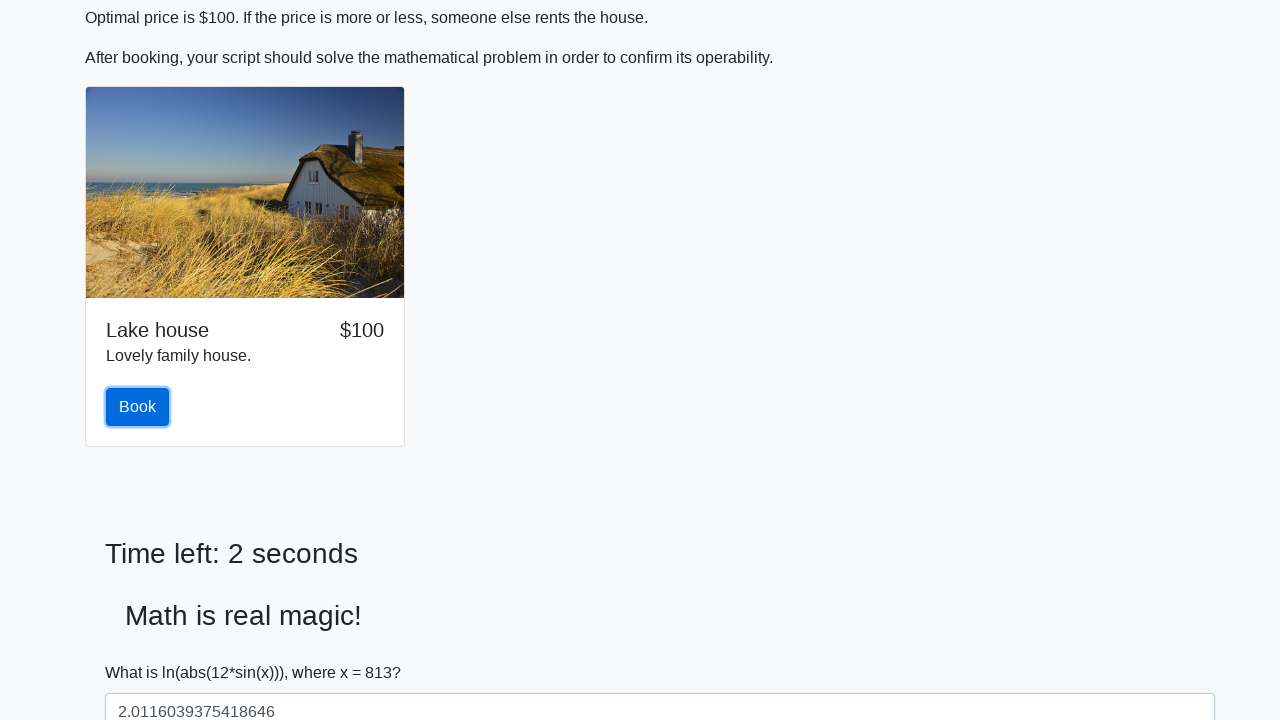

Clicked the Submit button at (143, 651) on xpath=//button[text()='Submit']
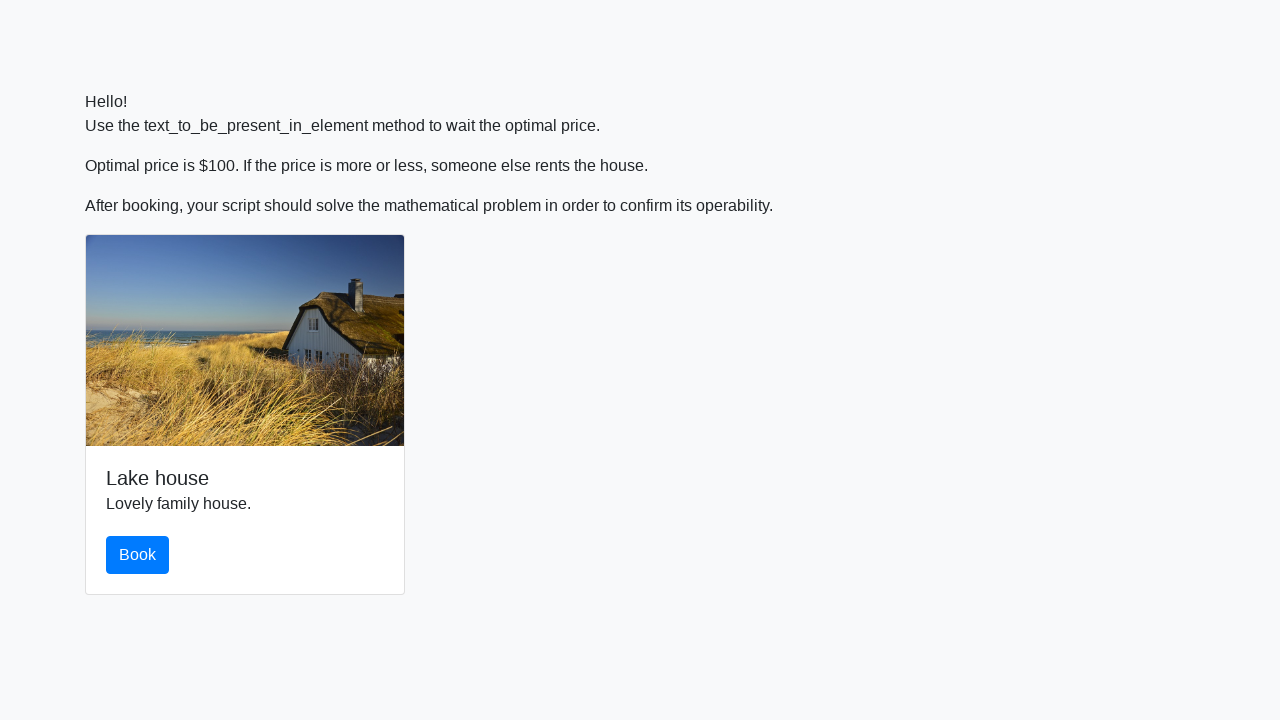

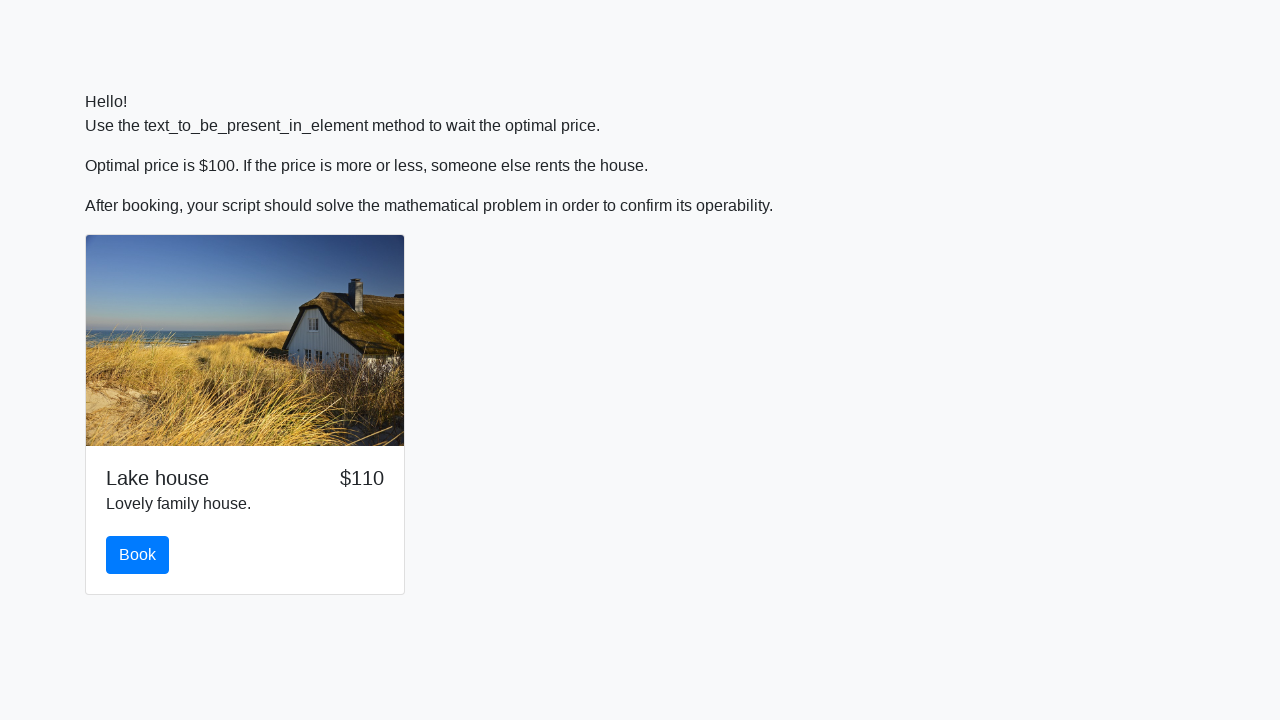